Navigates to JPL Space images page and clicks the button to view the full featured image in fancybox view

Starting URL: https://data-class-jpl-space.s3.amazonaws.com/JPL_Space/index.html

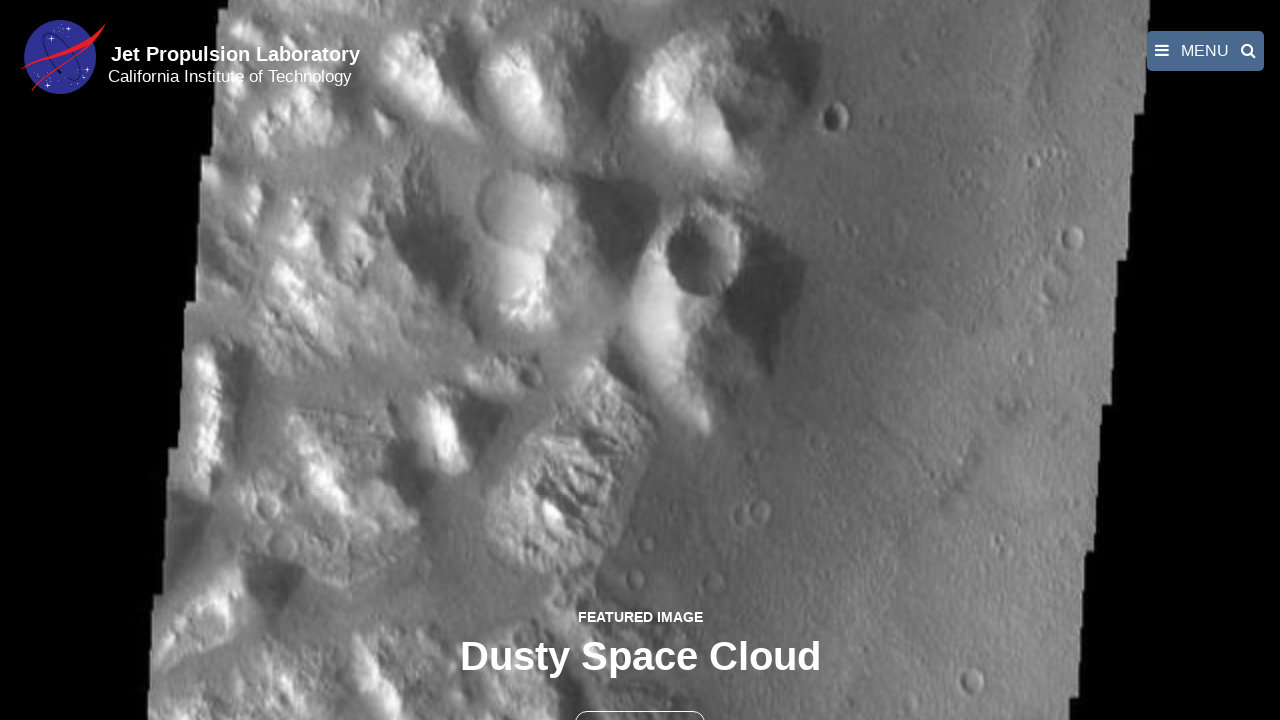

Navigated to JPL Space images page
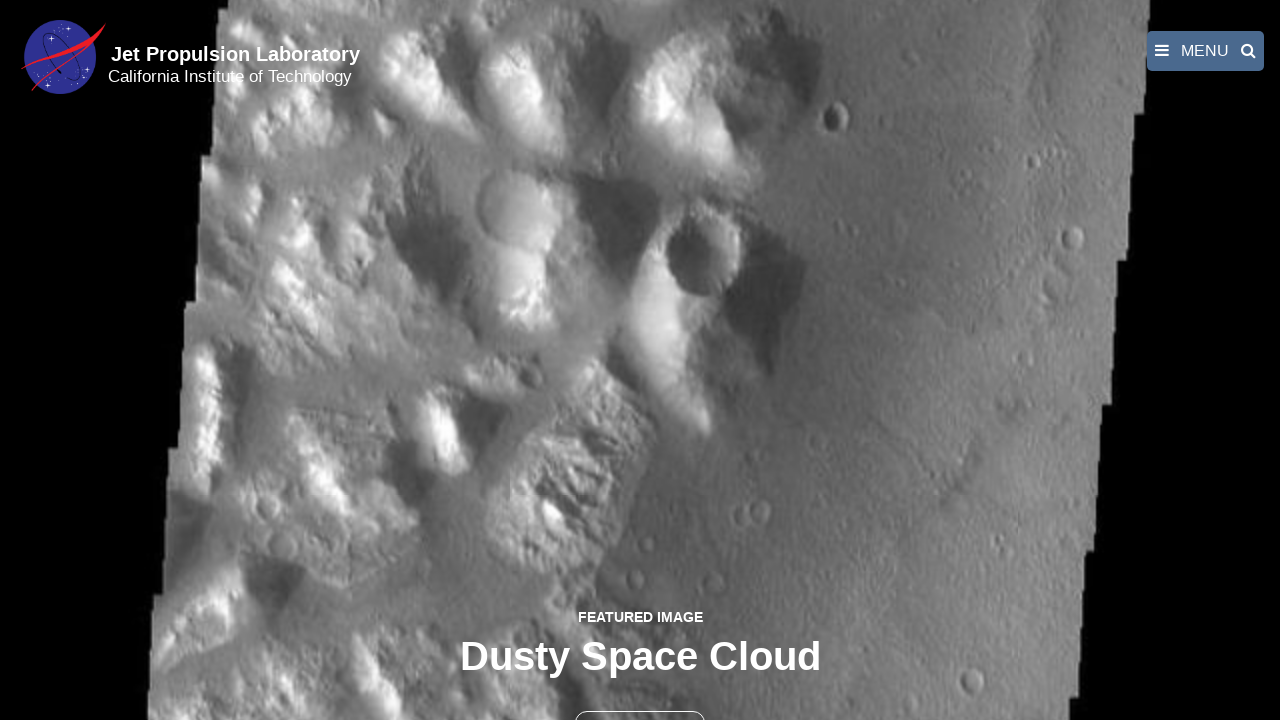

Clicked the second button to view full featured image at (640, 699) on button >> nth=1
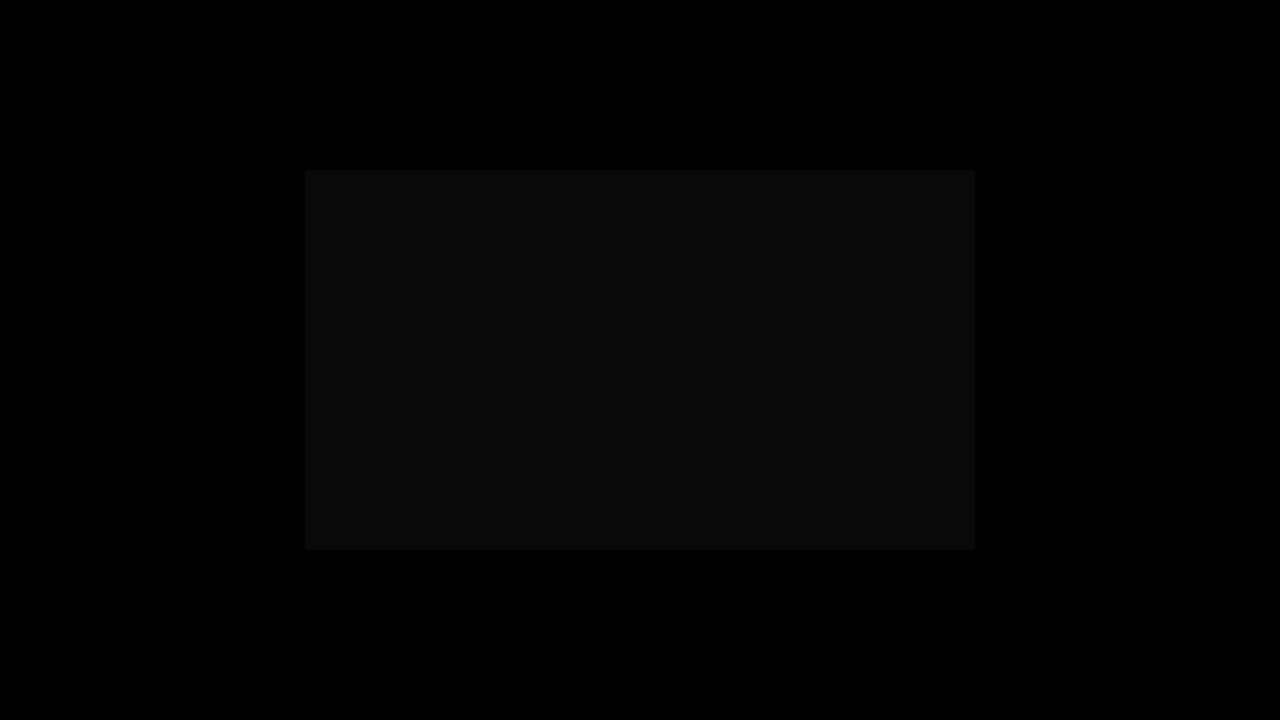

Fancybox image loaded successfully
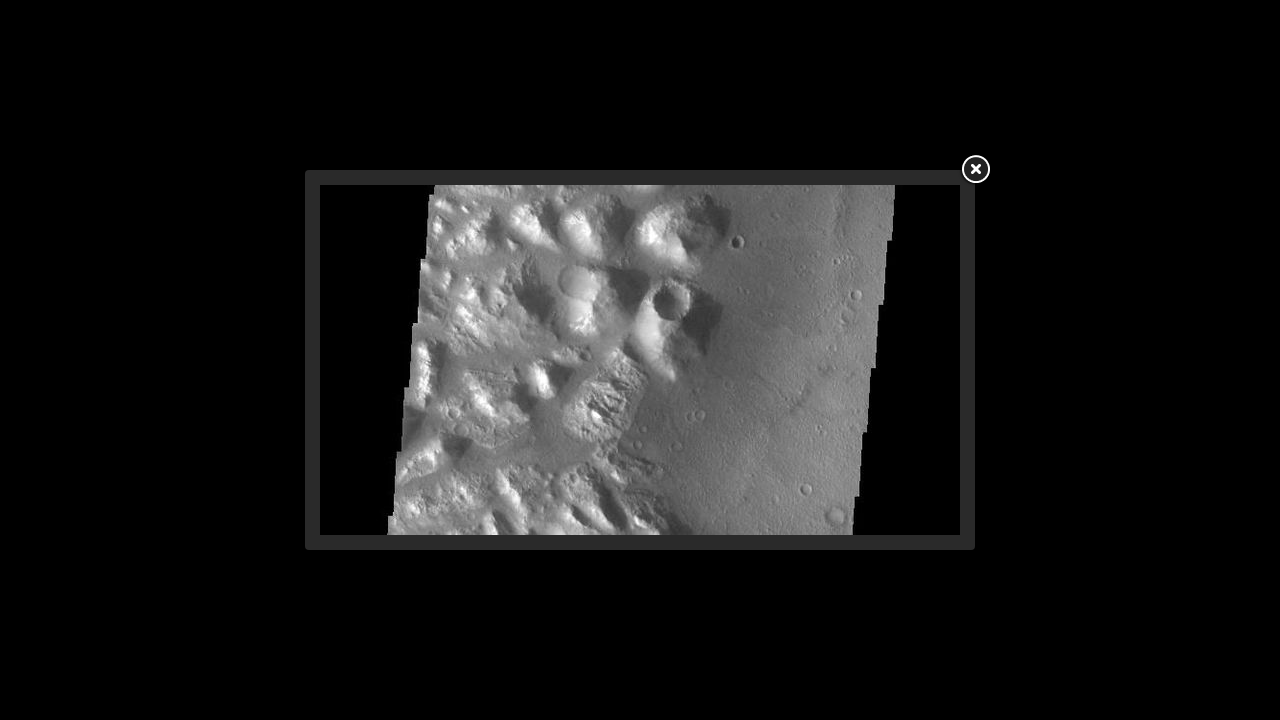

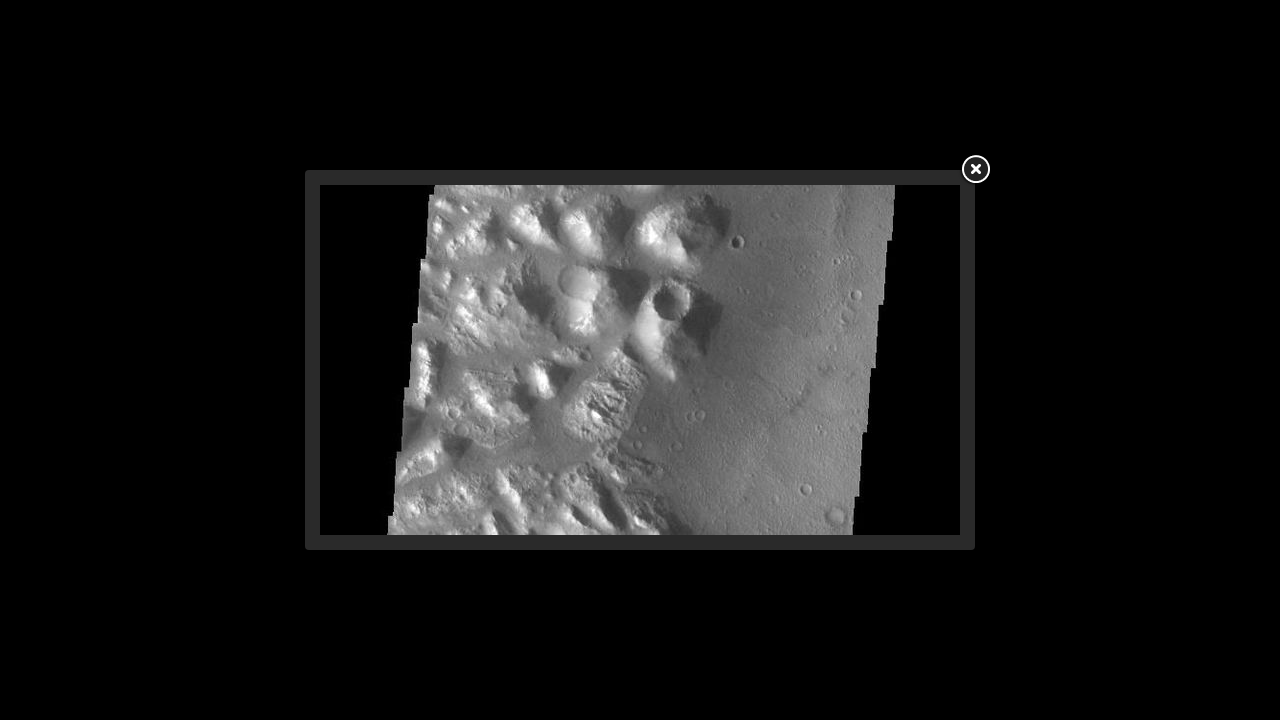